Tests single select dropdown functionality by selecting a language option (JavaScript) from a dropdown menu and verifying the selection is displayed correctly

Starting URL: https://www.qa-practice.com/elements/select/single_select

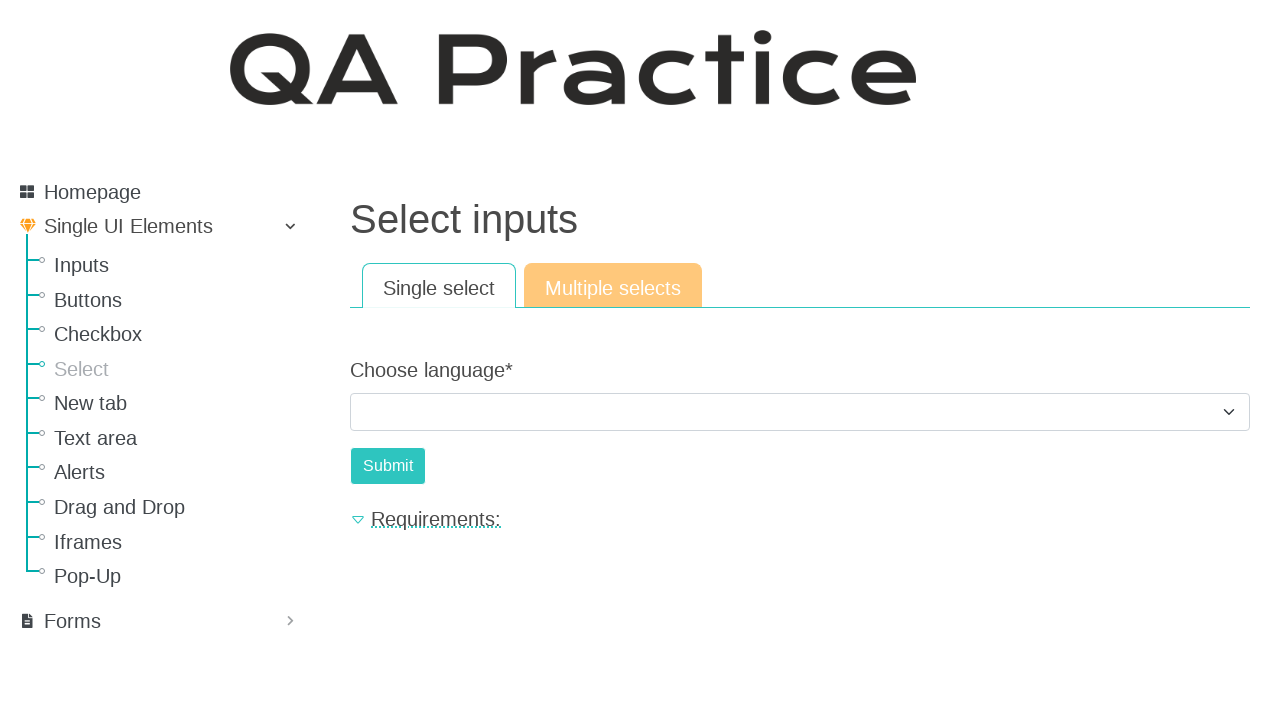

Clicked on language dropdown to open it at (800, 412) on #id_choose_language
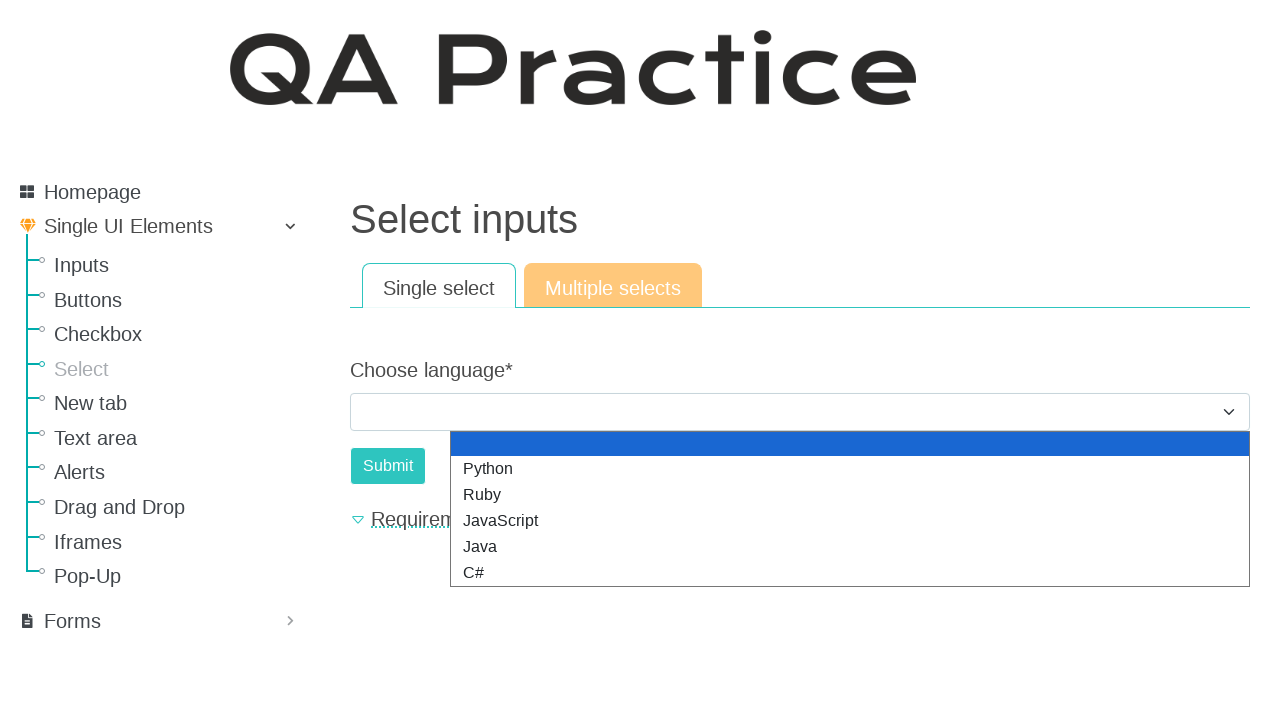

Selected 'JavaScript' option from the dropdown on #id_choose_language
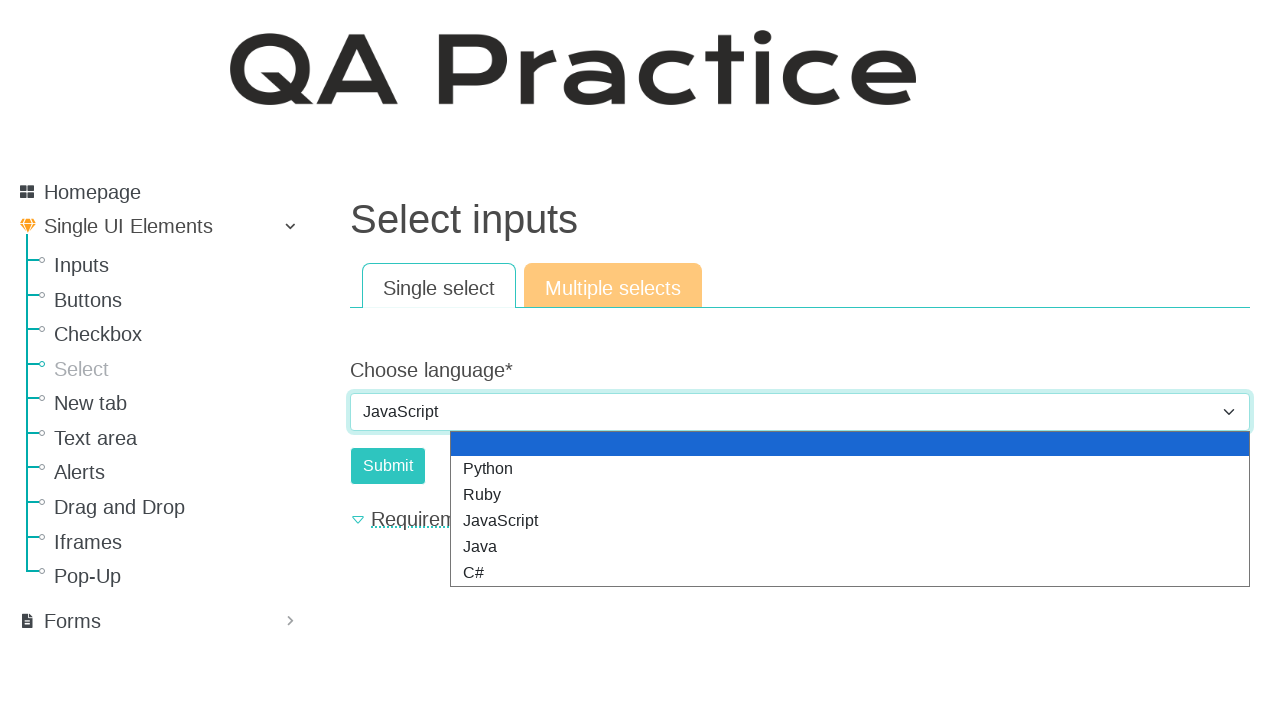

Clicked submit button to confirm selection at (388, 466) on #submit-id-submit
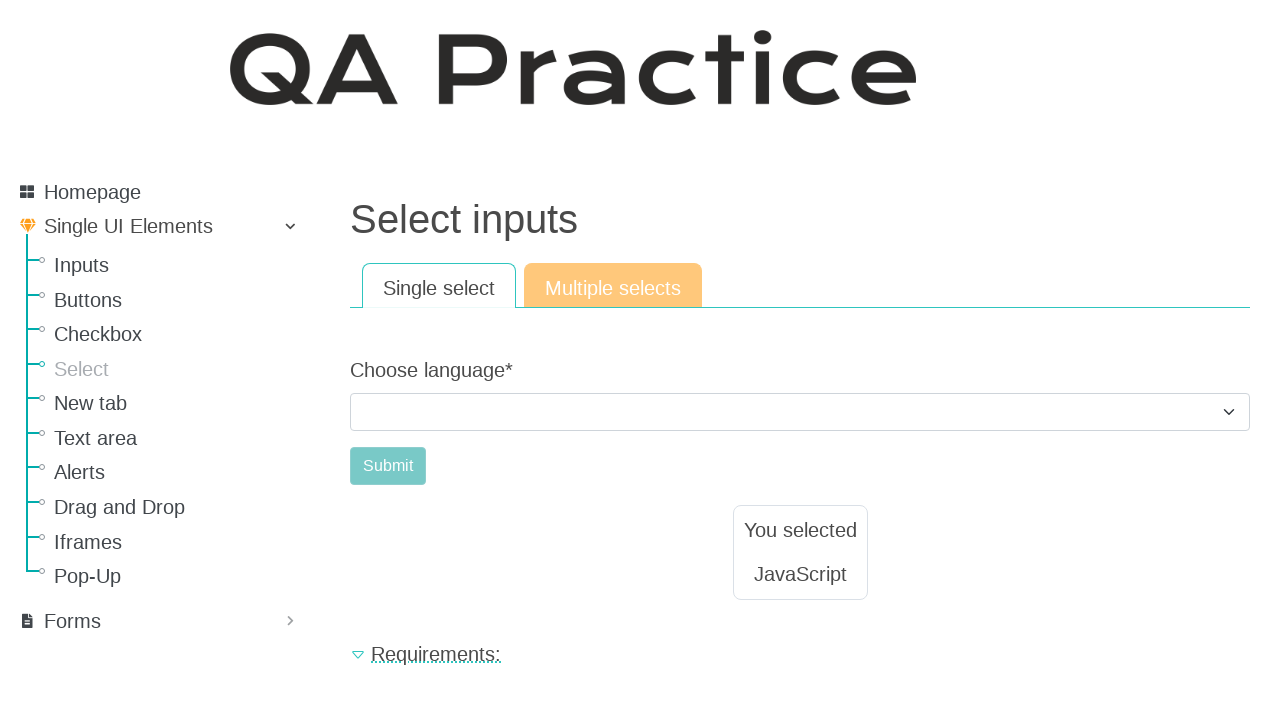

Result text appeared, verifying JavaScript selection was displayed correctly
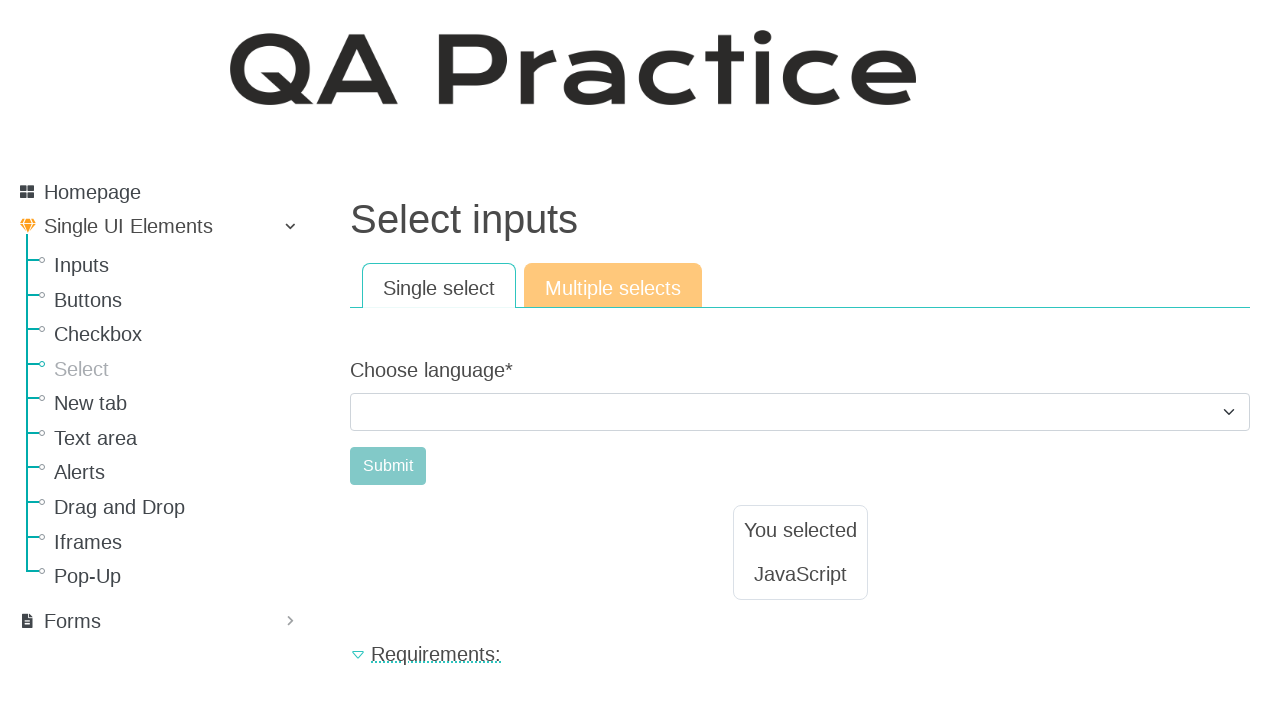

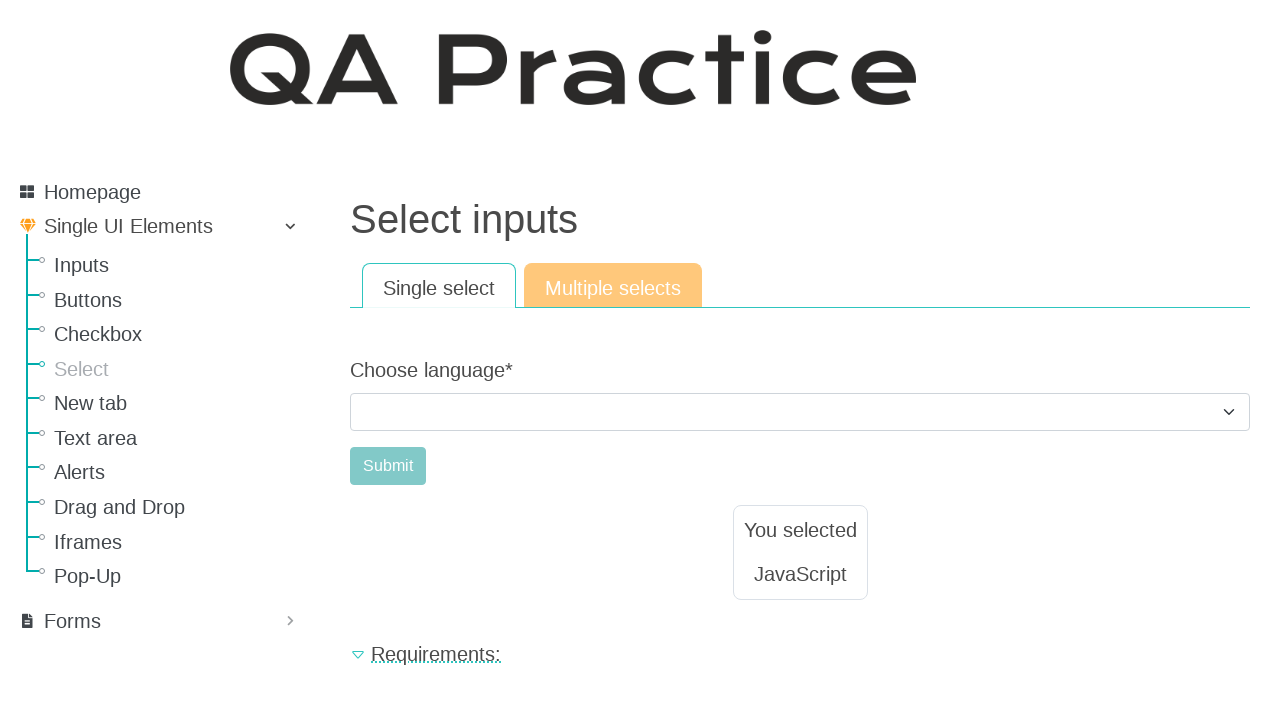